Navigates to a practice automation page, scrolls to a table, and retrieves information about the table structure including row and column counts

Starting URL: https://rahulshettyacademy.com/AutomationPractice/

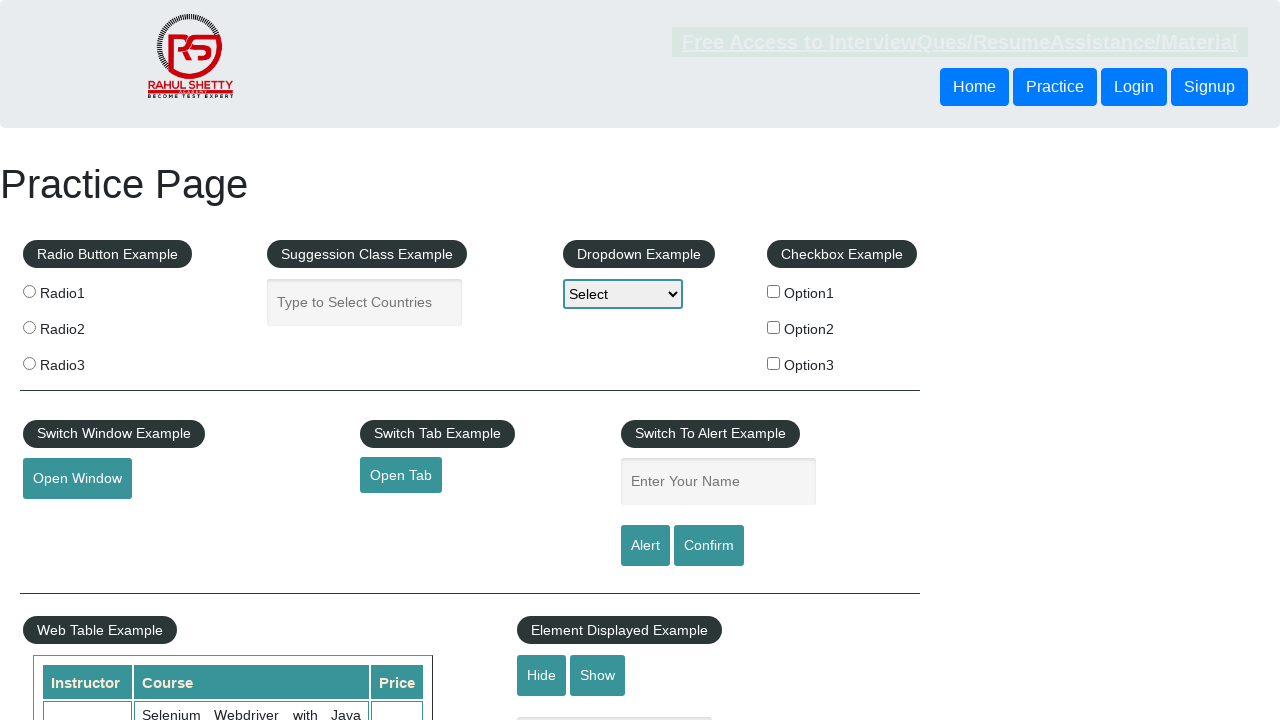

Scrolled down 600 pixels to view table section
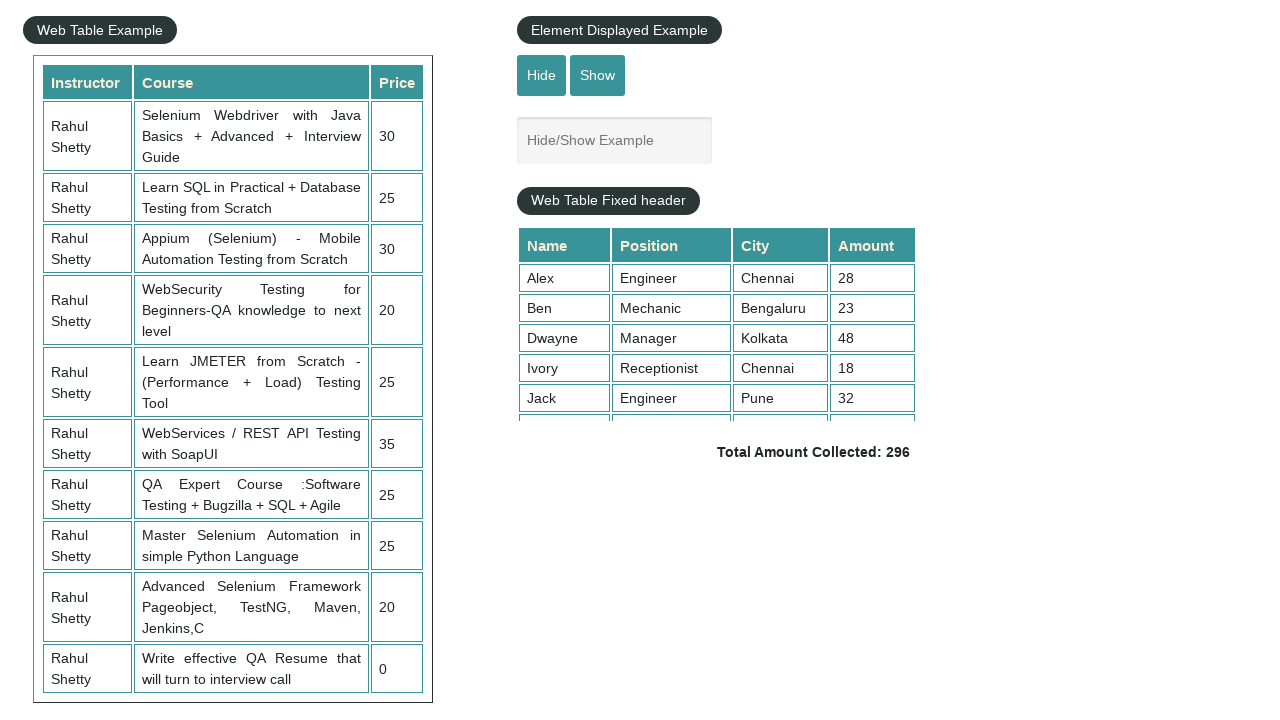

Table with class 'table-display' became visible
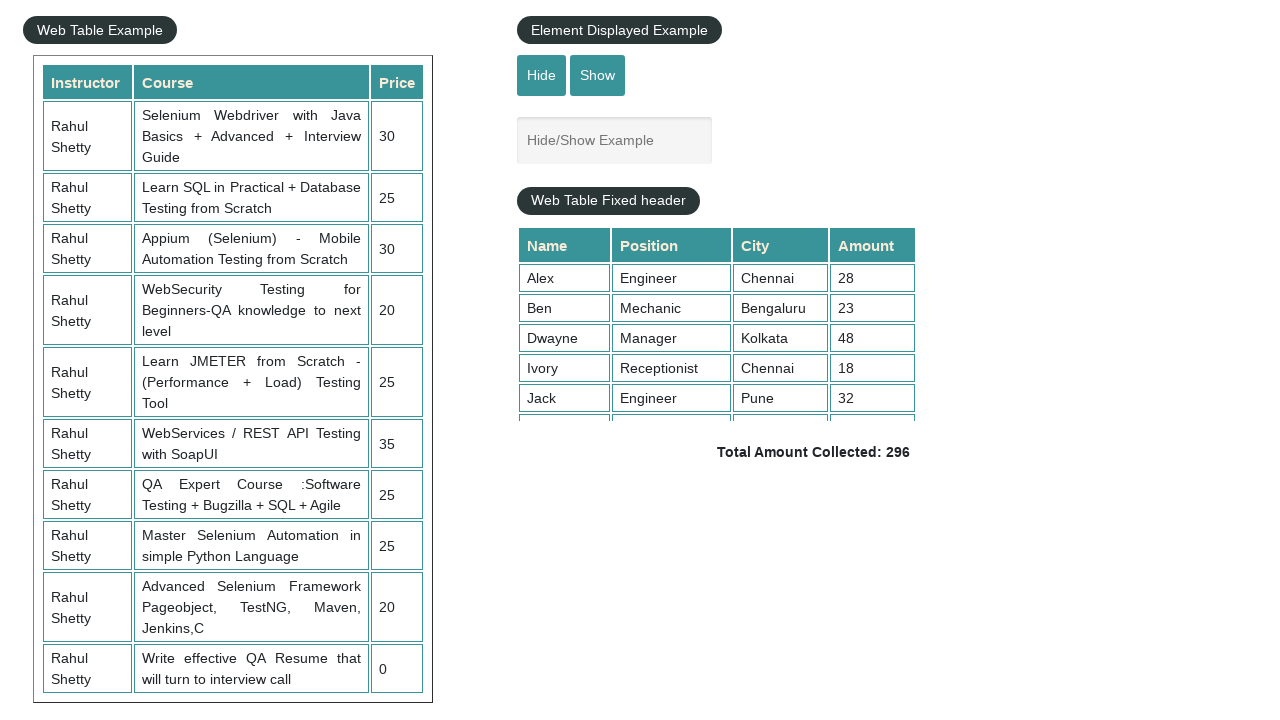

Retrieved all table rows - found 11 rows
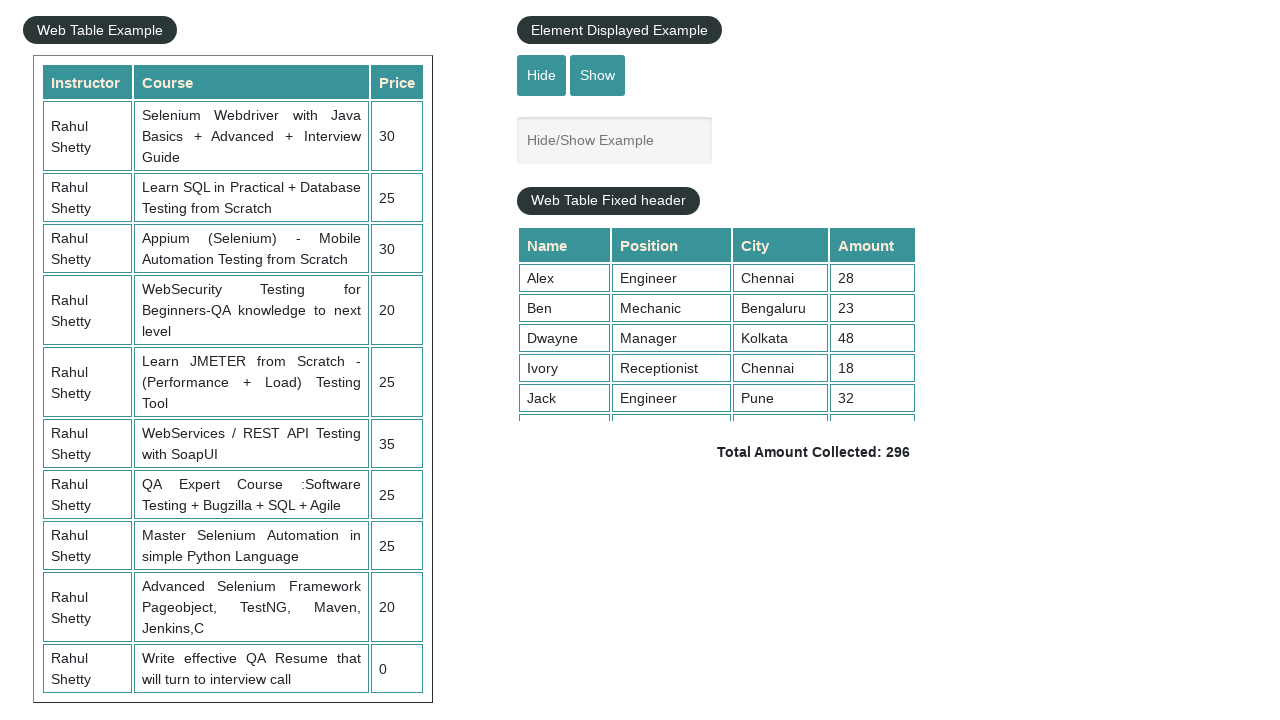

Printed data for all 11 table rows
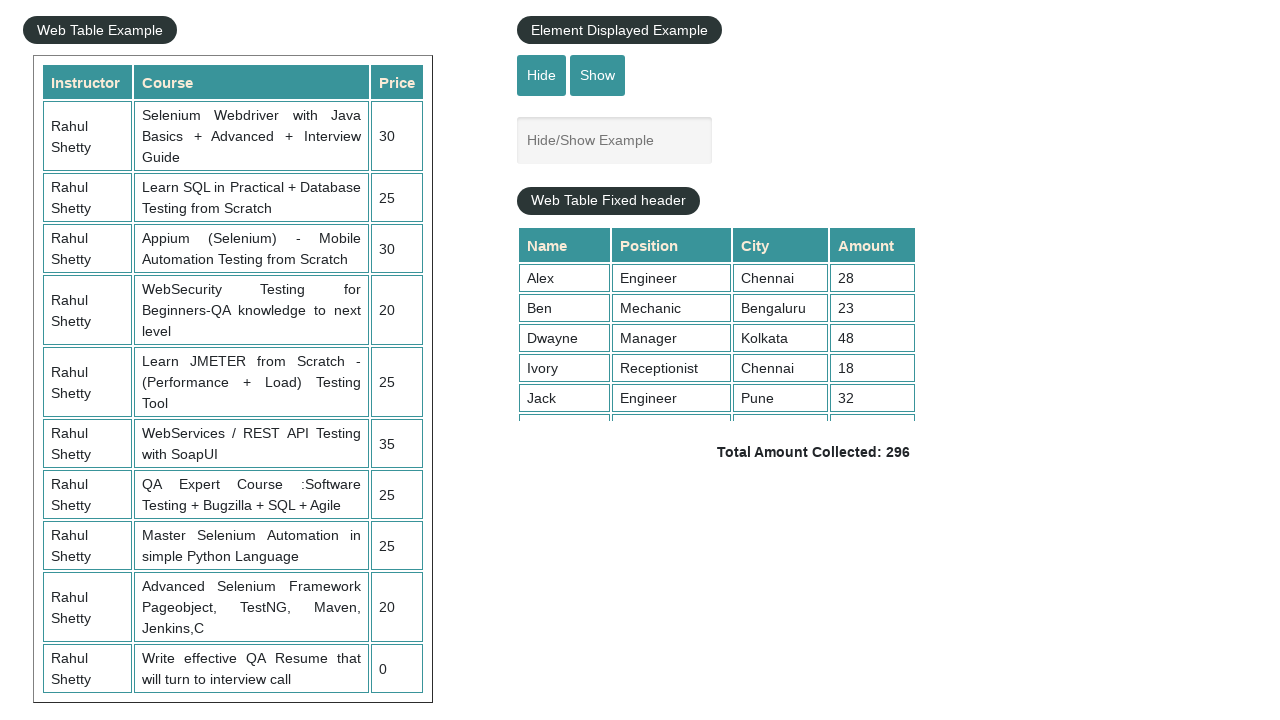

Extracted and printed data from second row of table
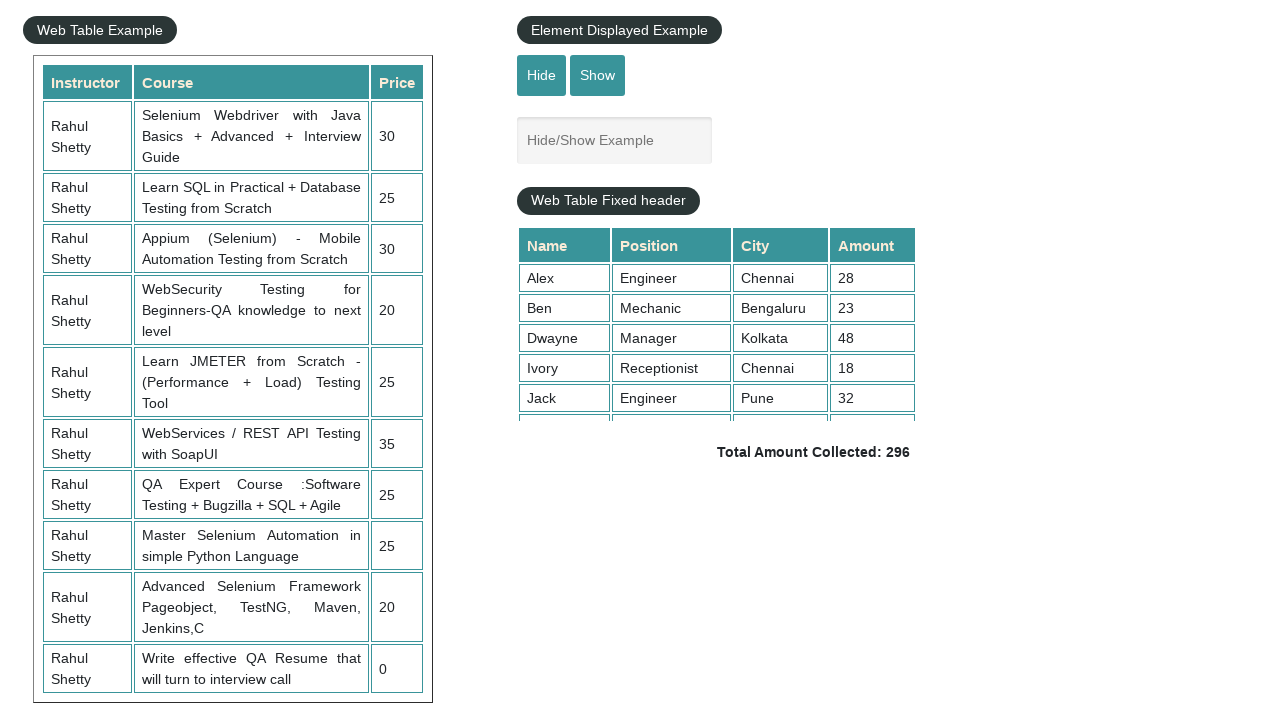

Retrieved all table column headers - found 3 columns
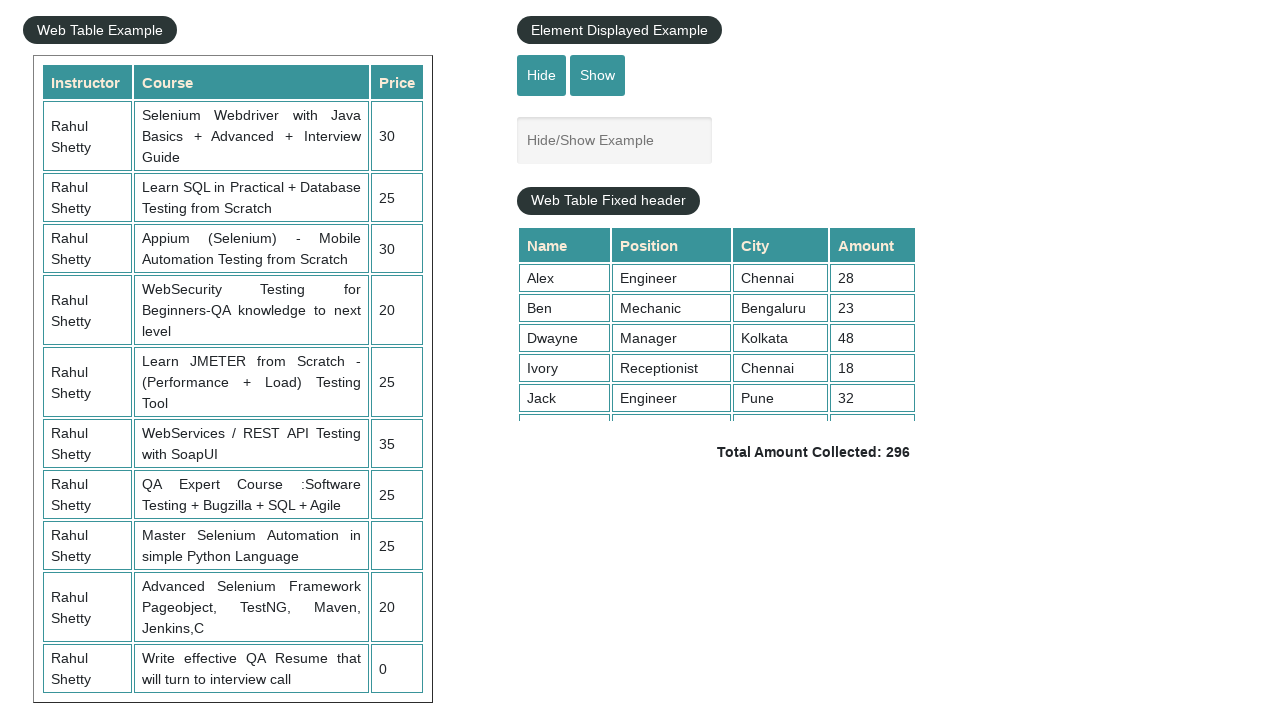

Printed all 3 column header names
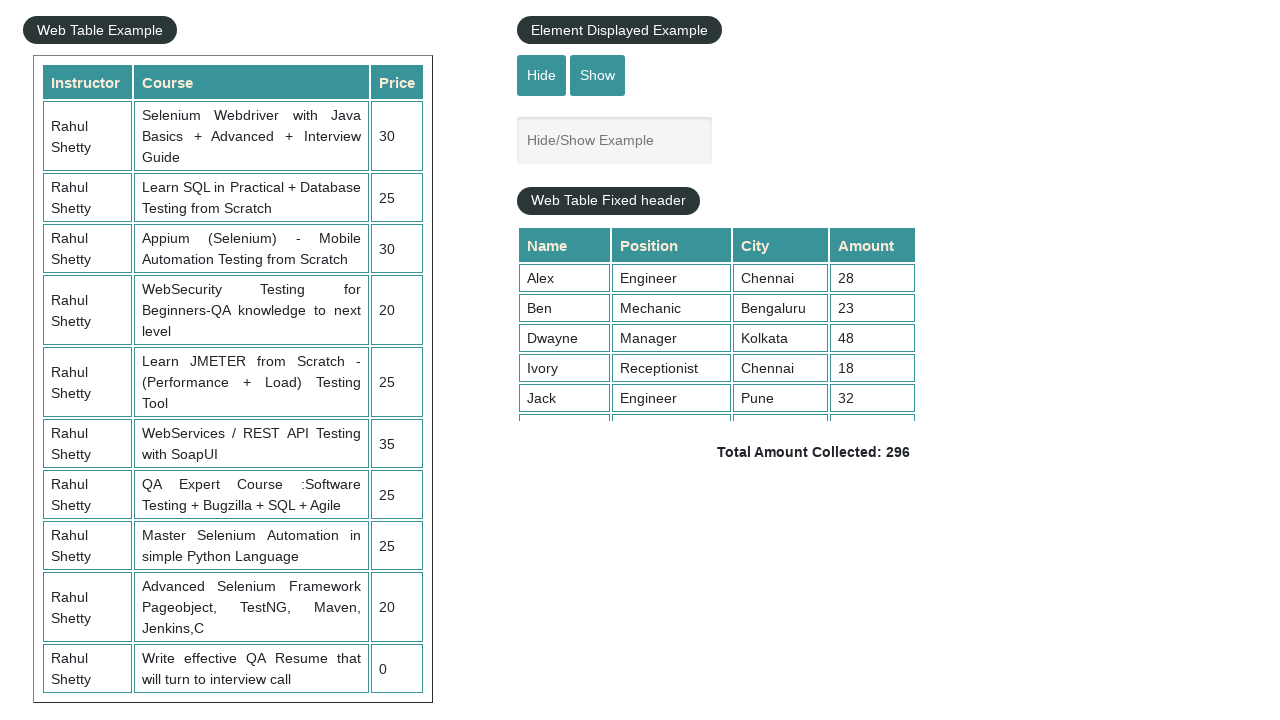

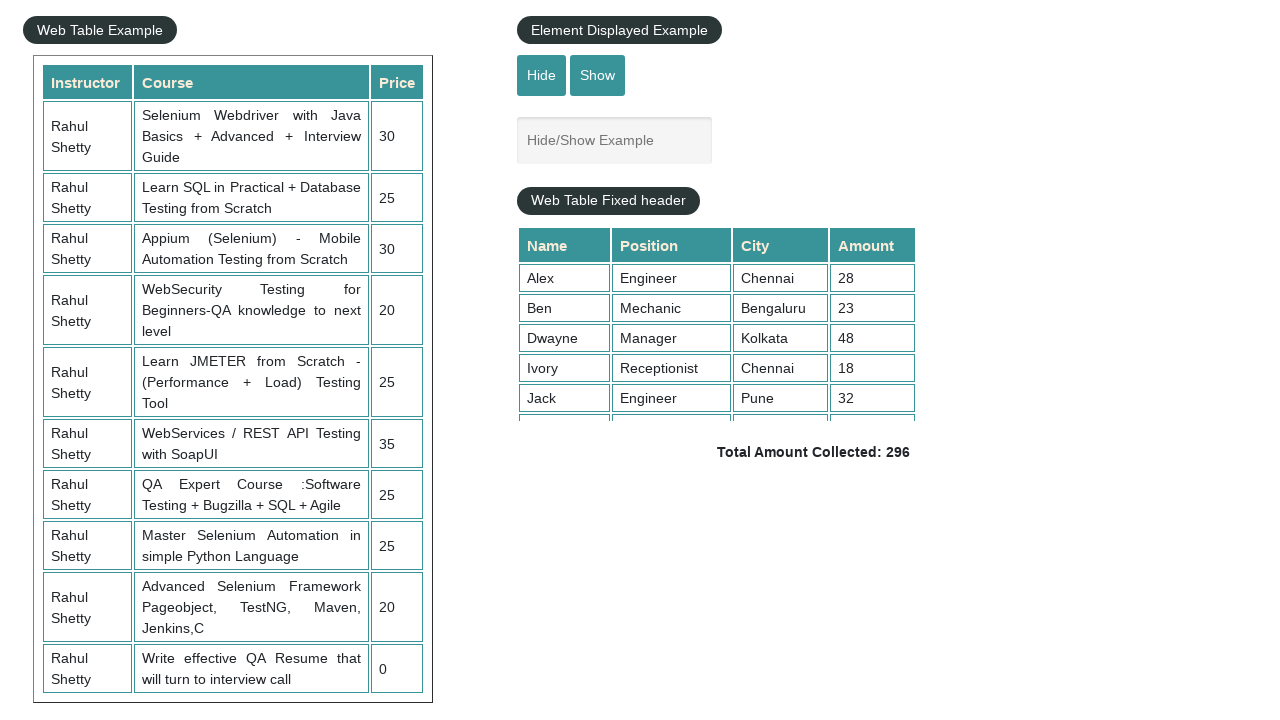